Tests JavaScript prompt alert functionality by clicking a button to trigger a prompt, entering text into the alert, accepting it, and verifying the entered text is displayed on the page.

Starting URL: https://the-internet.herokuapp.com/javascript_alerts

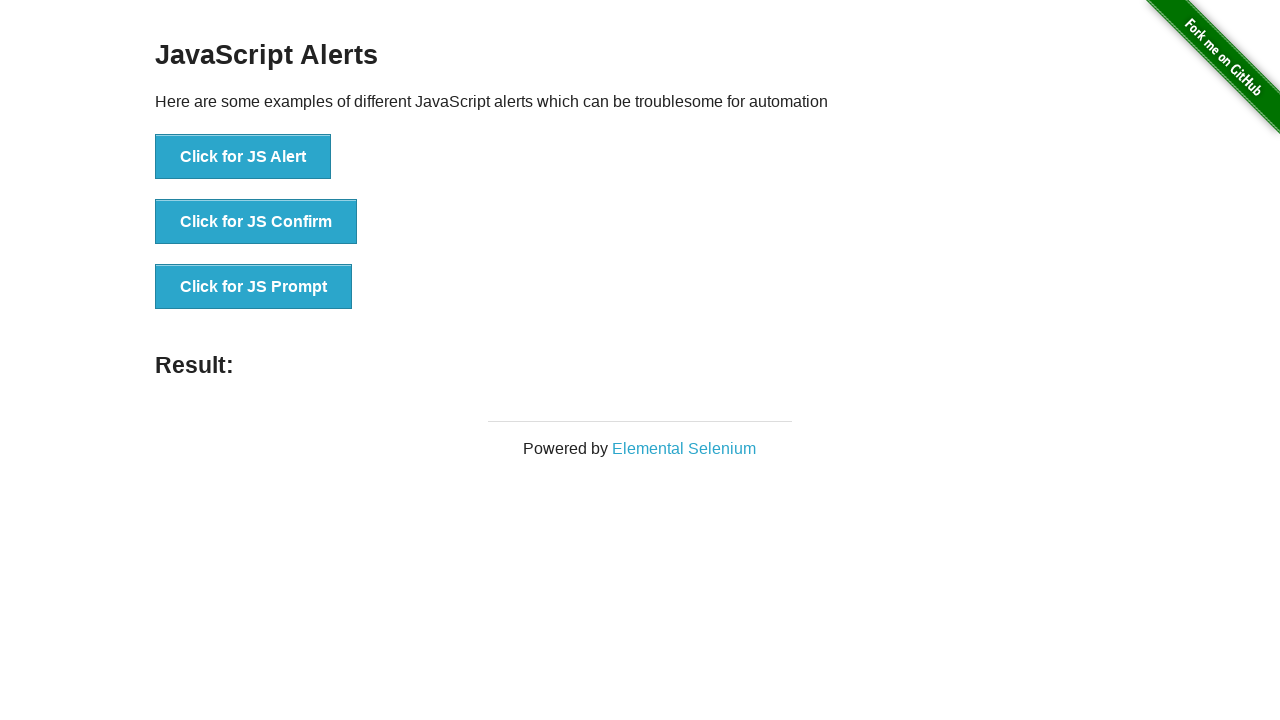

Clicked 'Click for JS Prompt' button to trigger JavaScript prompt alert at (254, 287) on xpath=//button[text()='Click for JS Prompt']
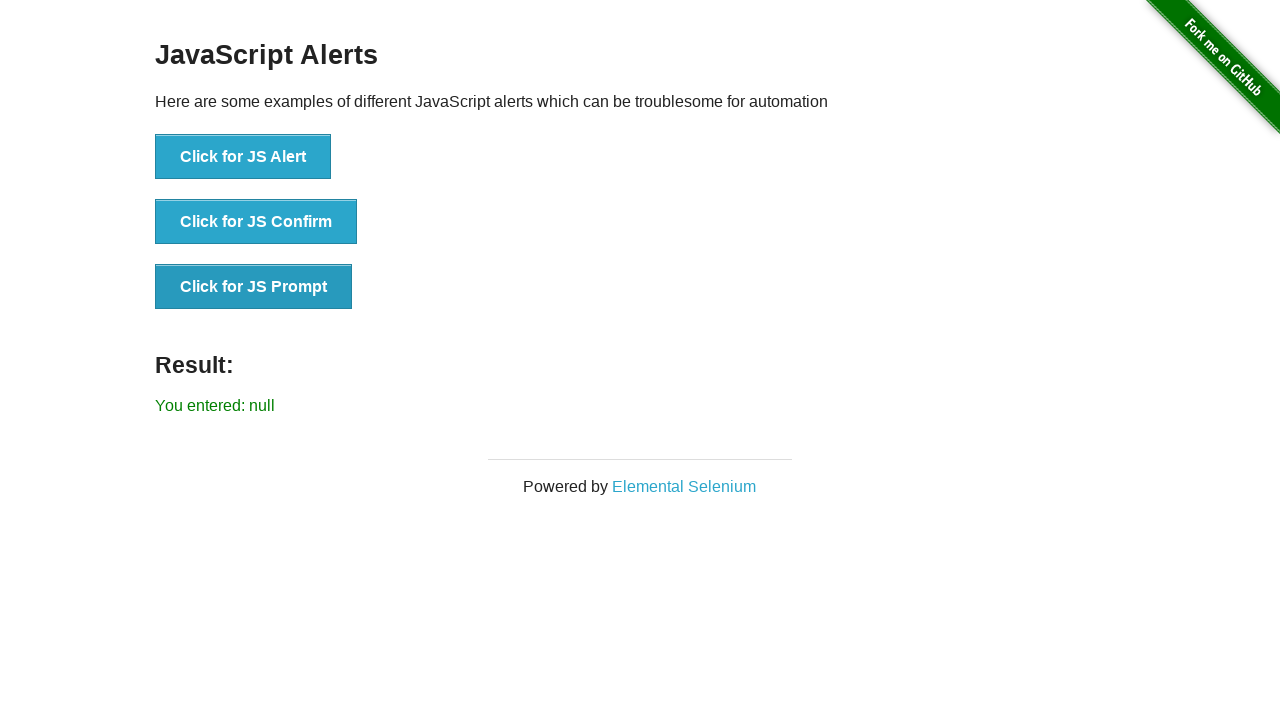

Set up dialog handler to accept prompt with 'Test text'
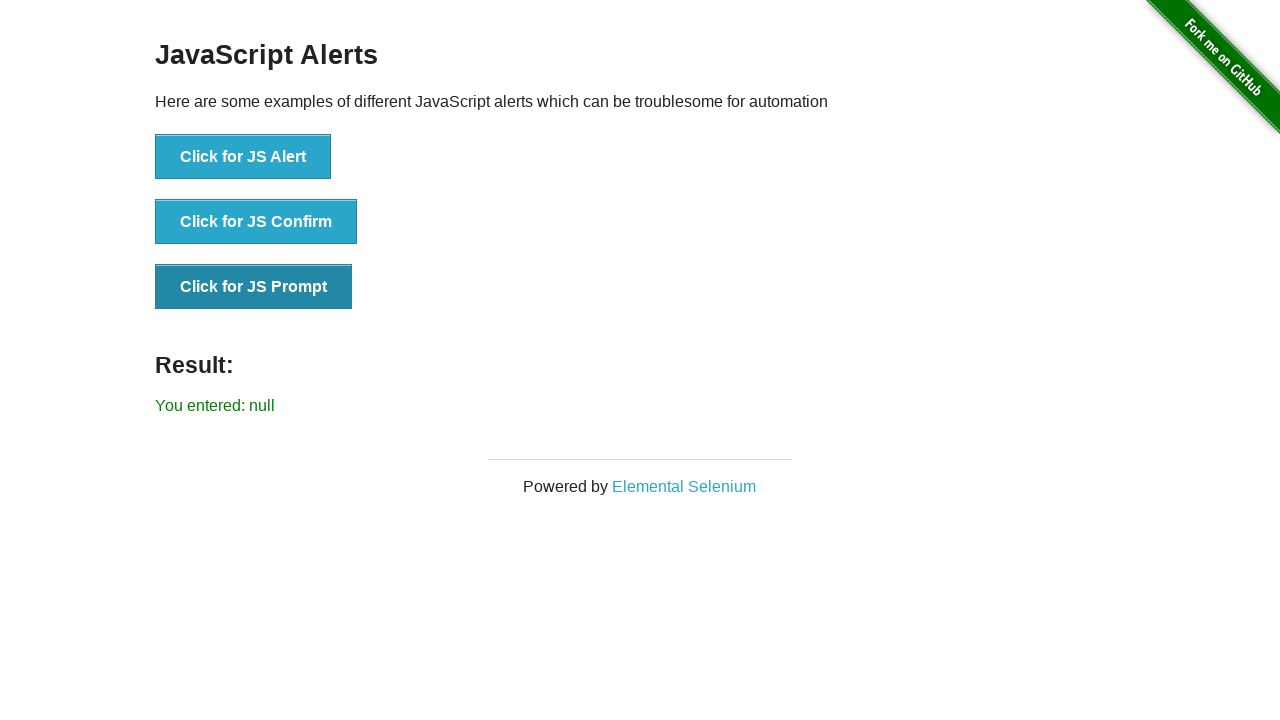

Clicked 'Click for JS Prompt' button again to trigger the dialog at (254, 287) on xpath=//button[text()='Click for JS Prompt']
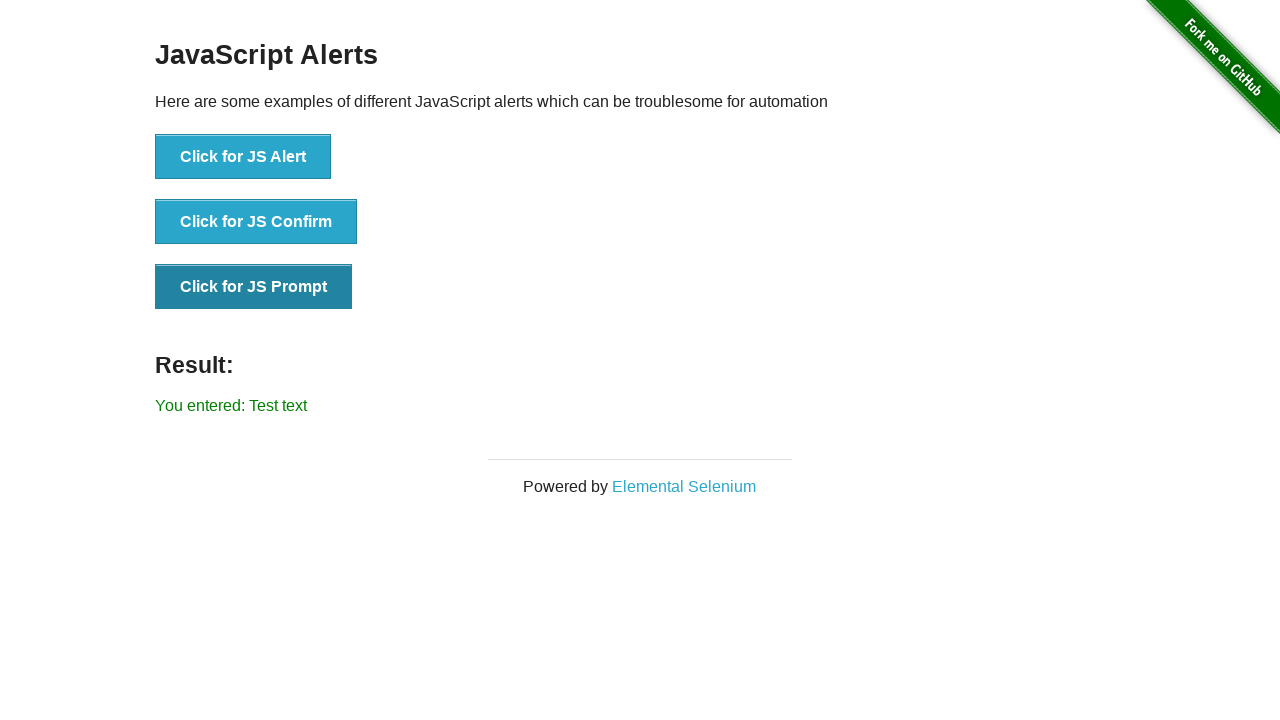

Result element appeared on the page
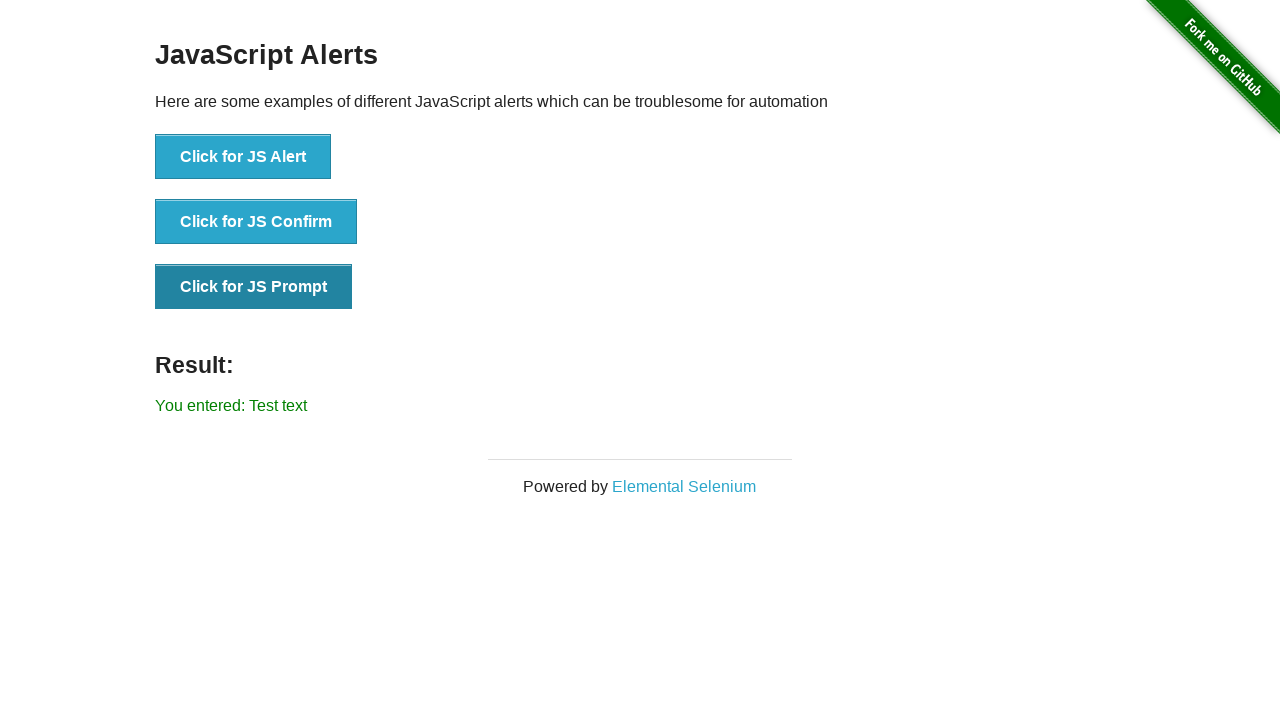

Retrieved result text from #result element
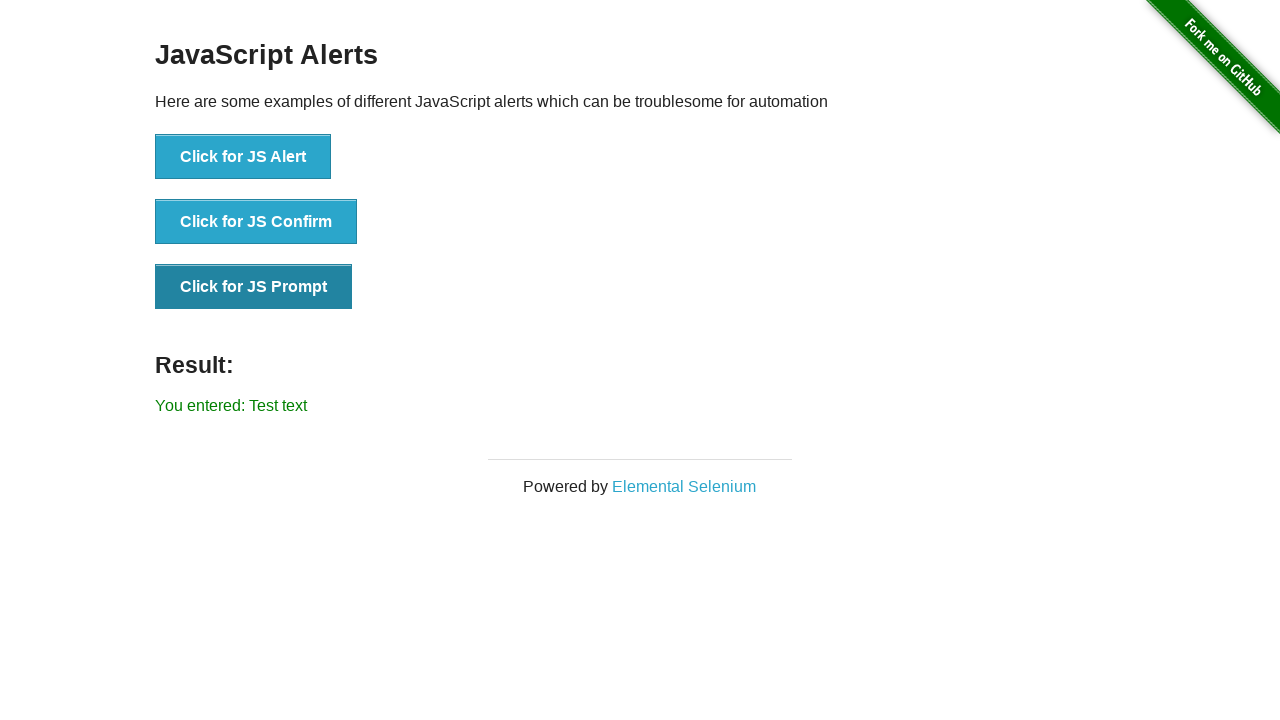

Verified that 'Test text' is present in the result
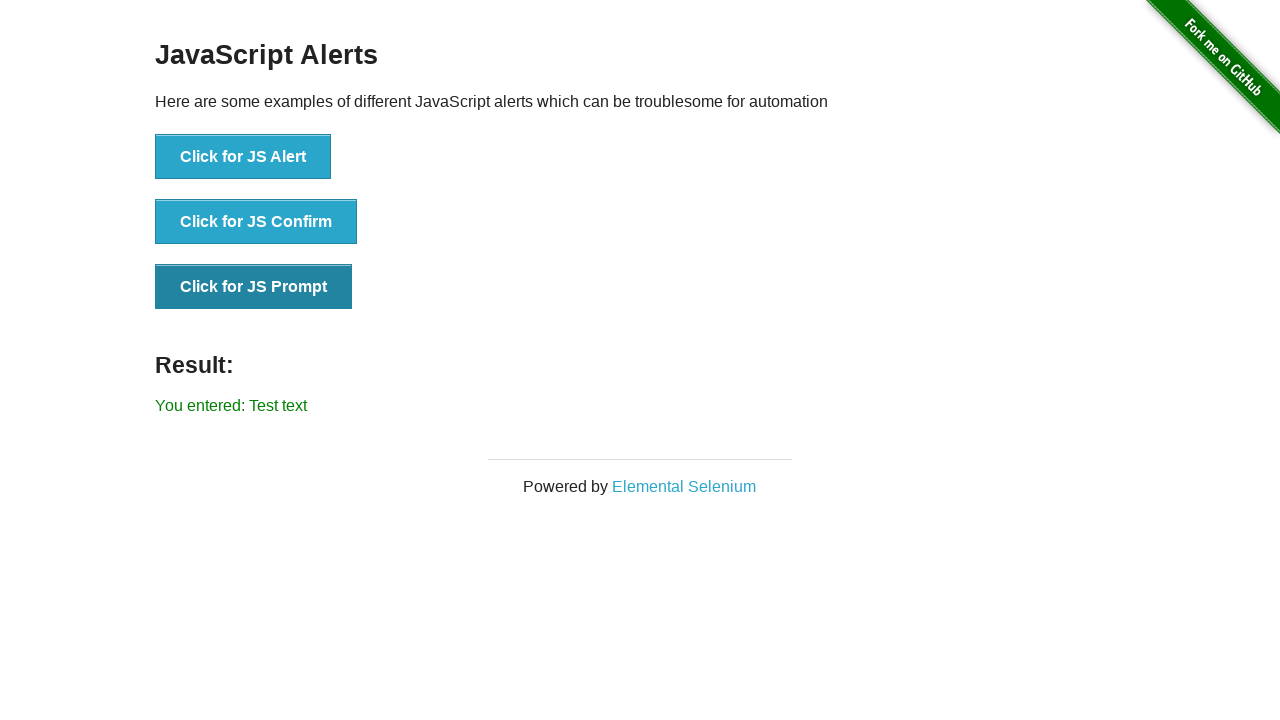

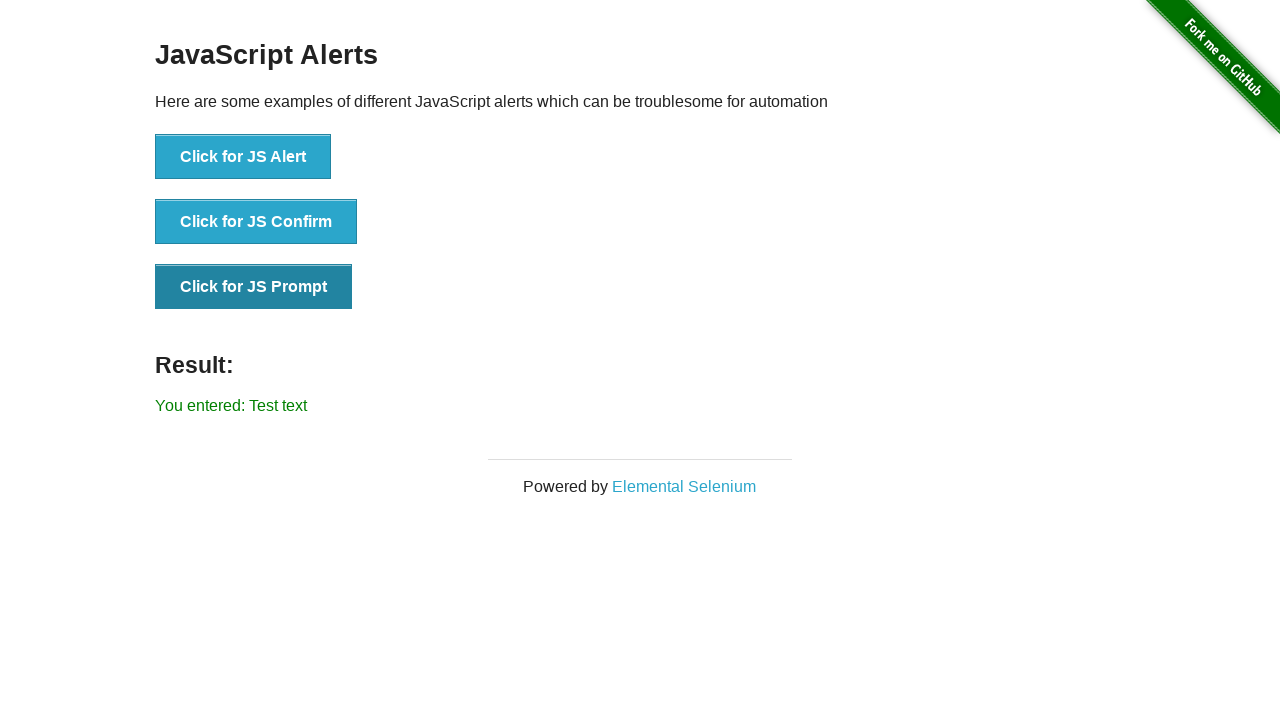